Navigates to GitHub homepage and waits for the page to load

Starting URL: https://www.github.com

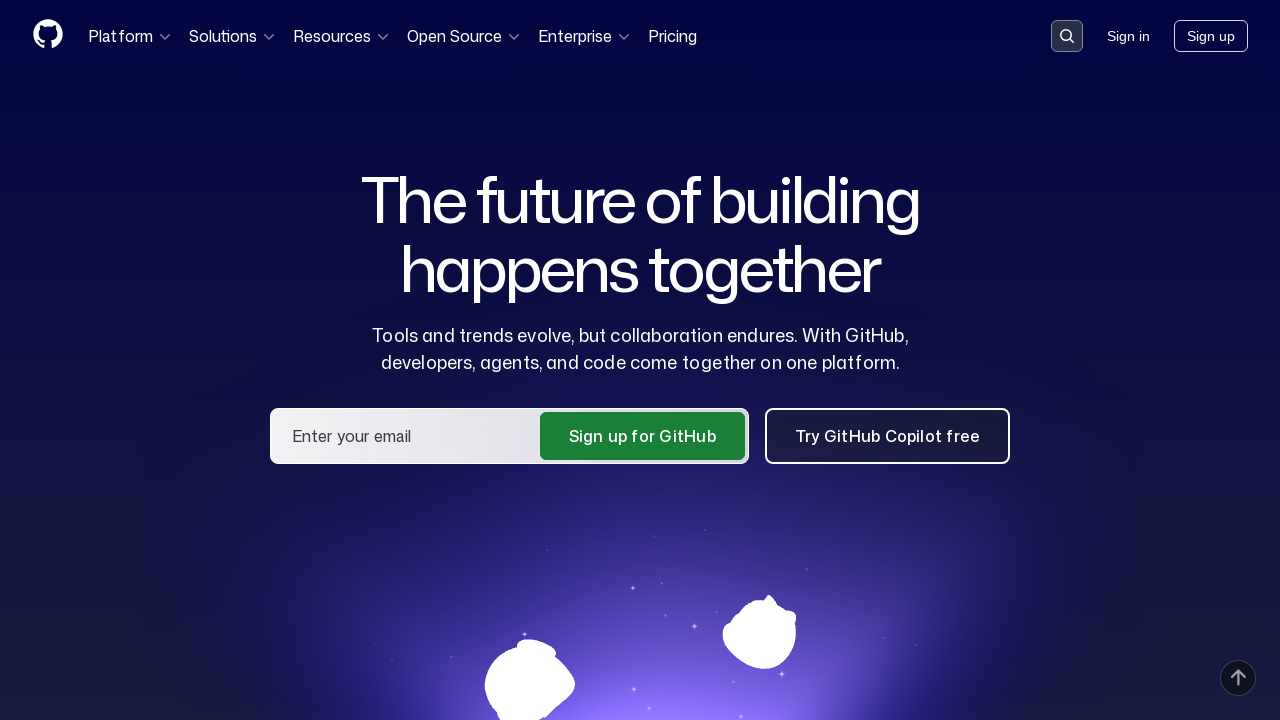

Navigated to GitHub homepage
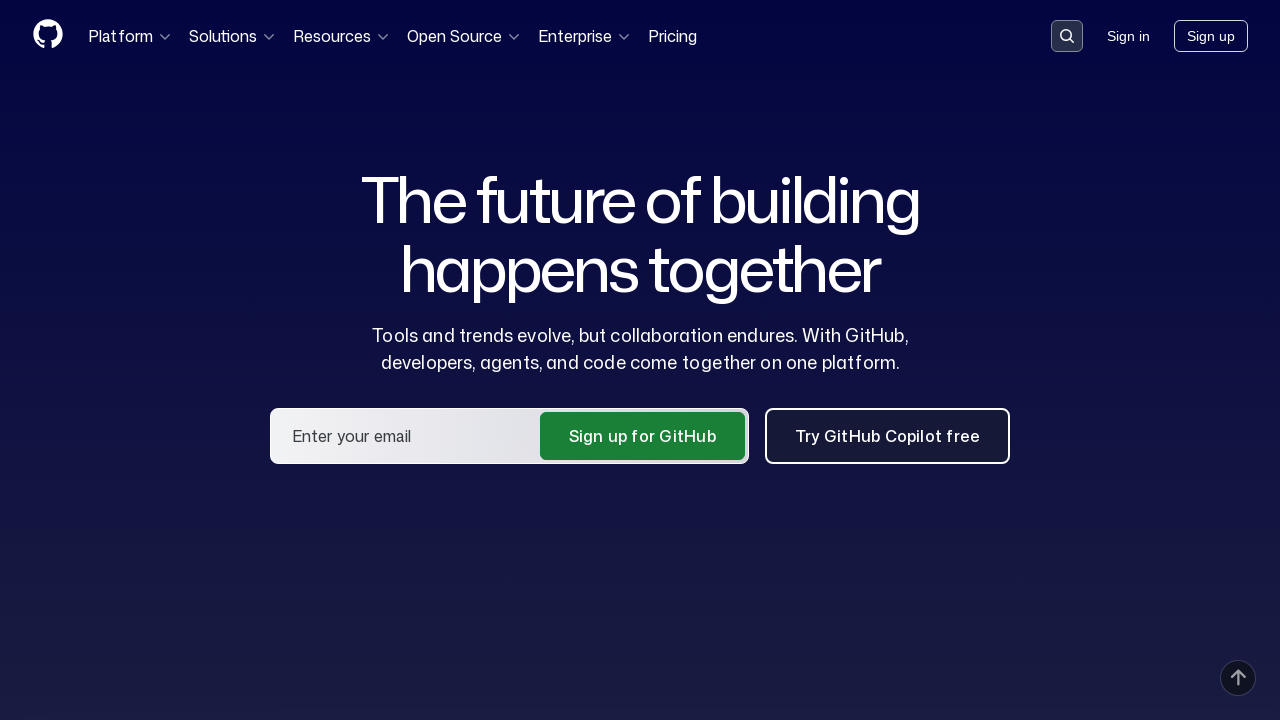

Waited for page to load (networkidle state reached)
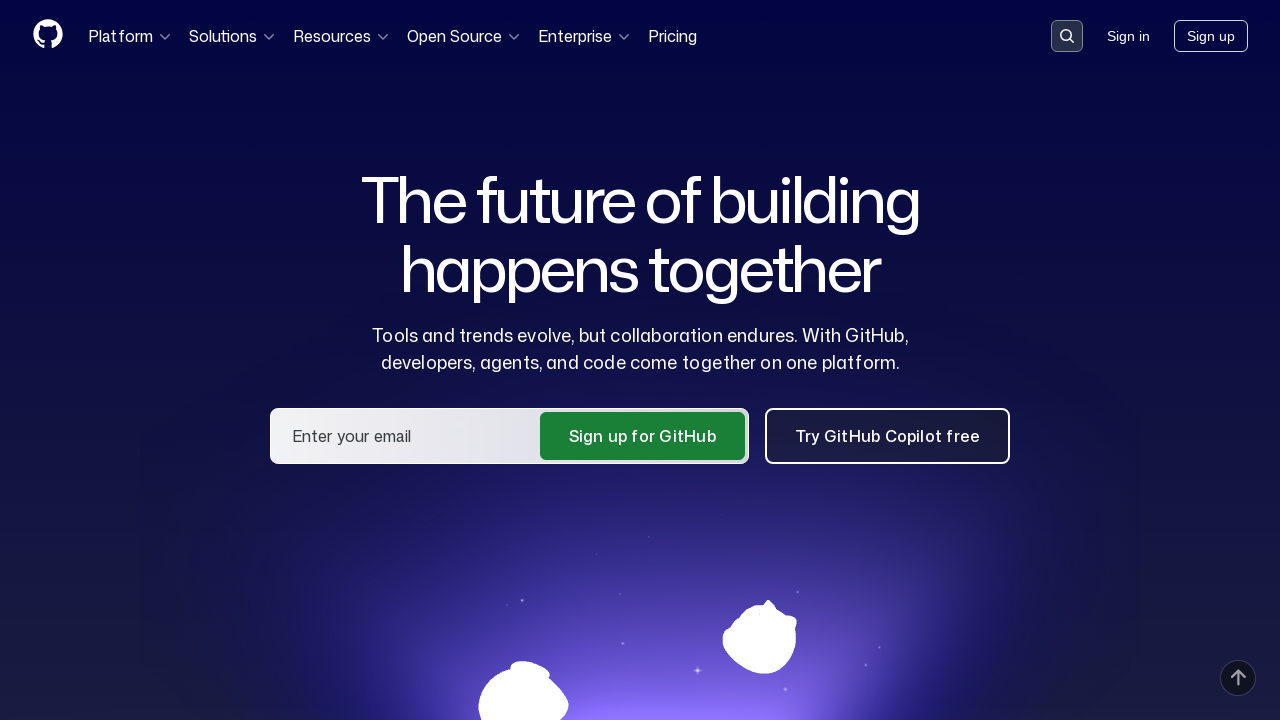

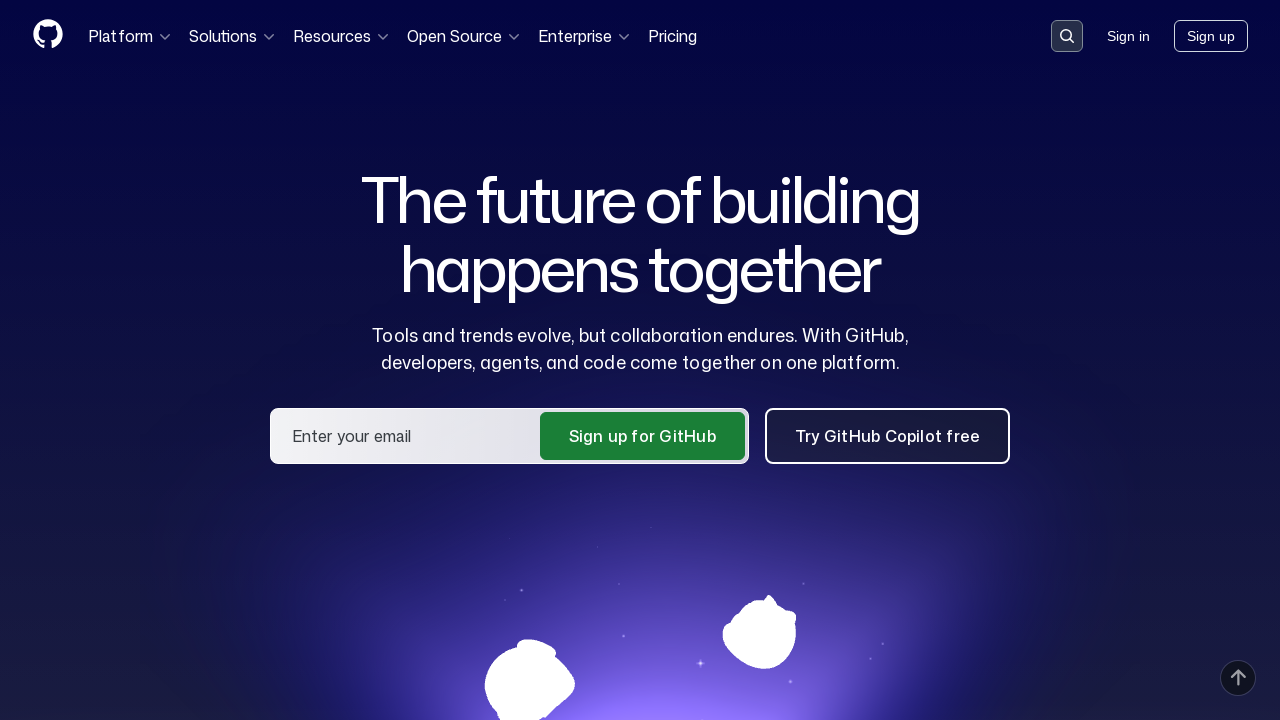